Opens dropdown menu and clicks on Dropdown link 2

Starting URL: https://formy-project.herokuapp.com/buttons#

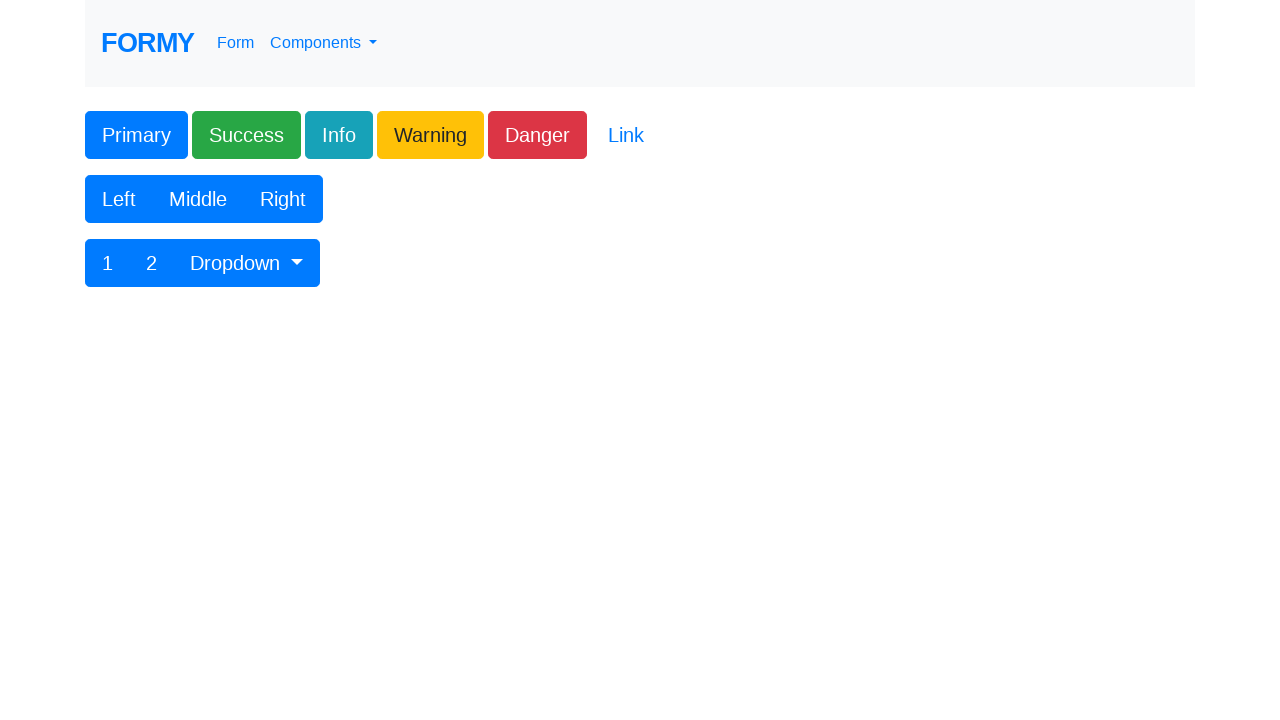

Clicked dropdown button to open menu at (247, 263) on #btnGroupDrop1
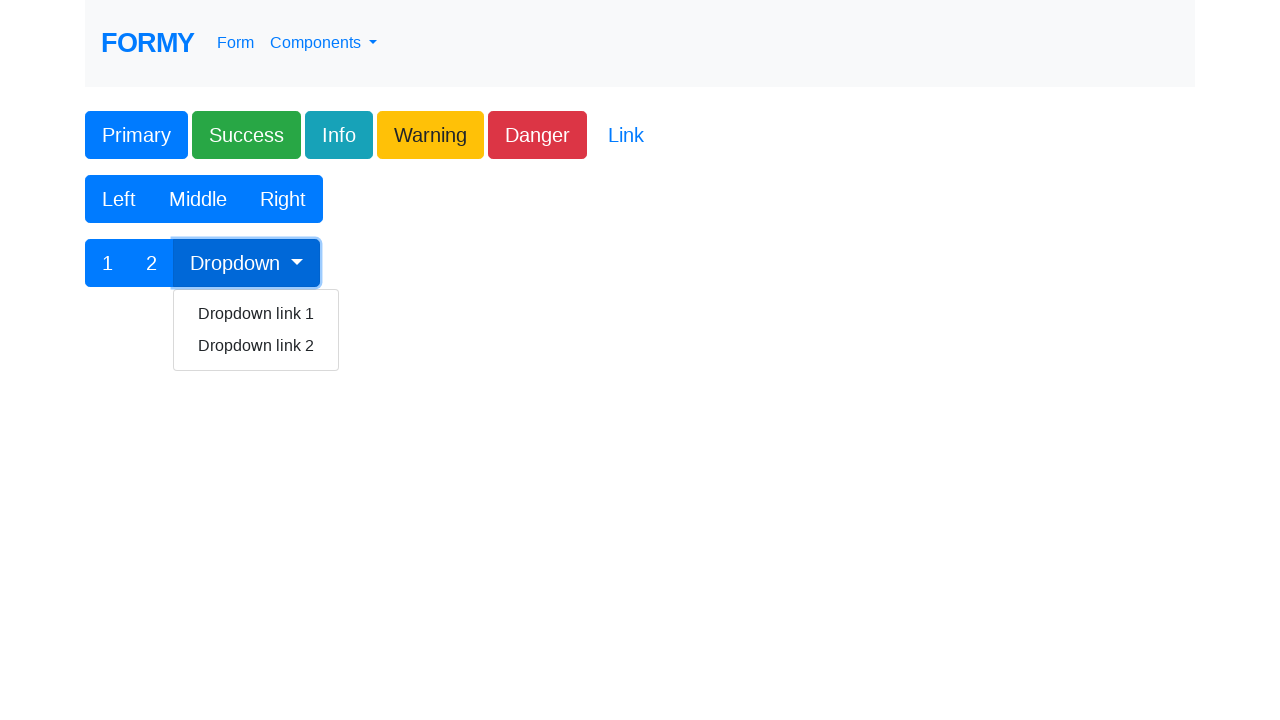

Clicked on Dropdown link 2 at (256, 346) on xpath=//a[contains(text(), 'Dropdown link 2')]
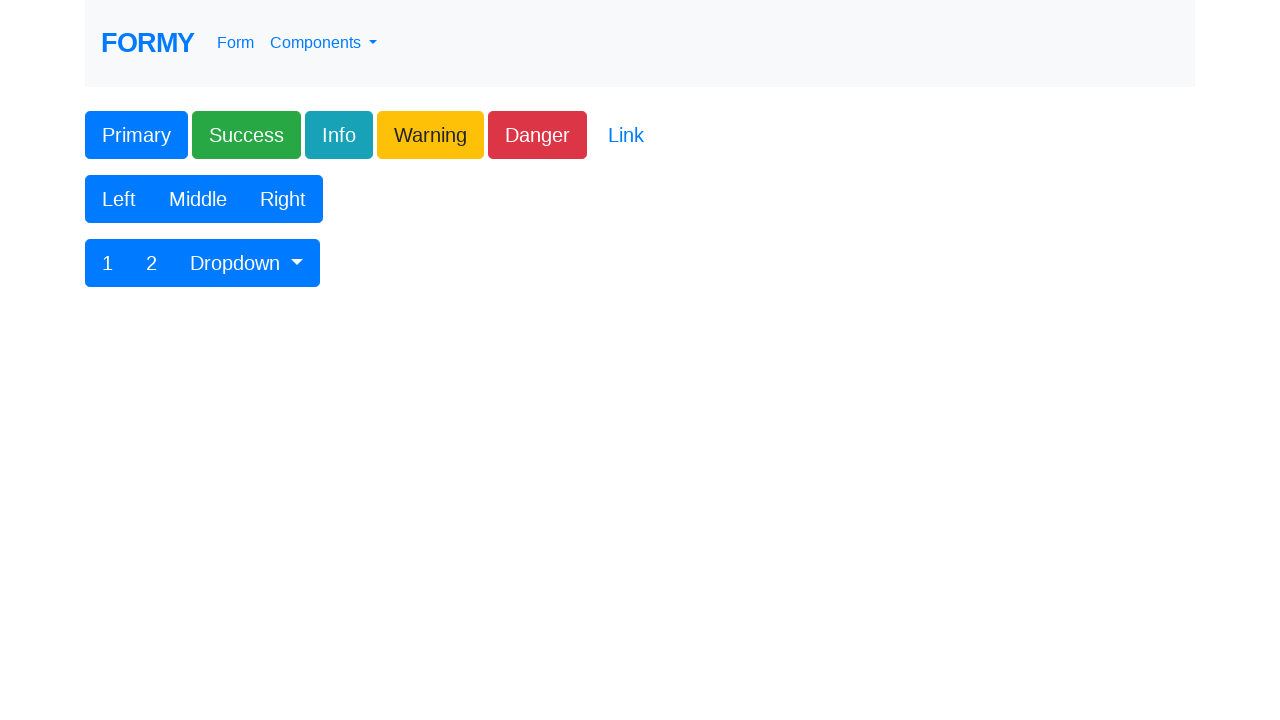

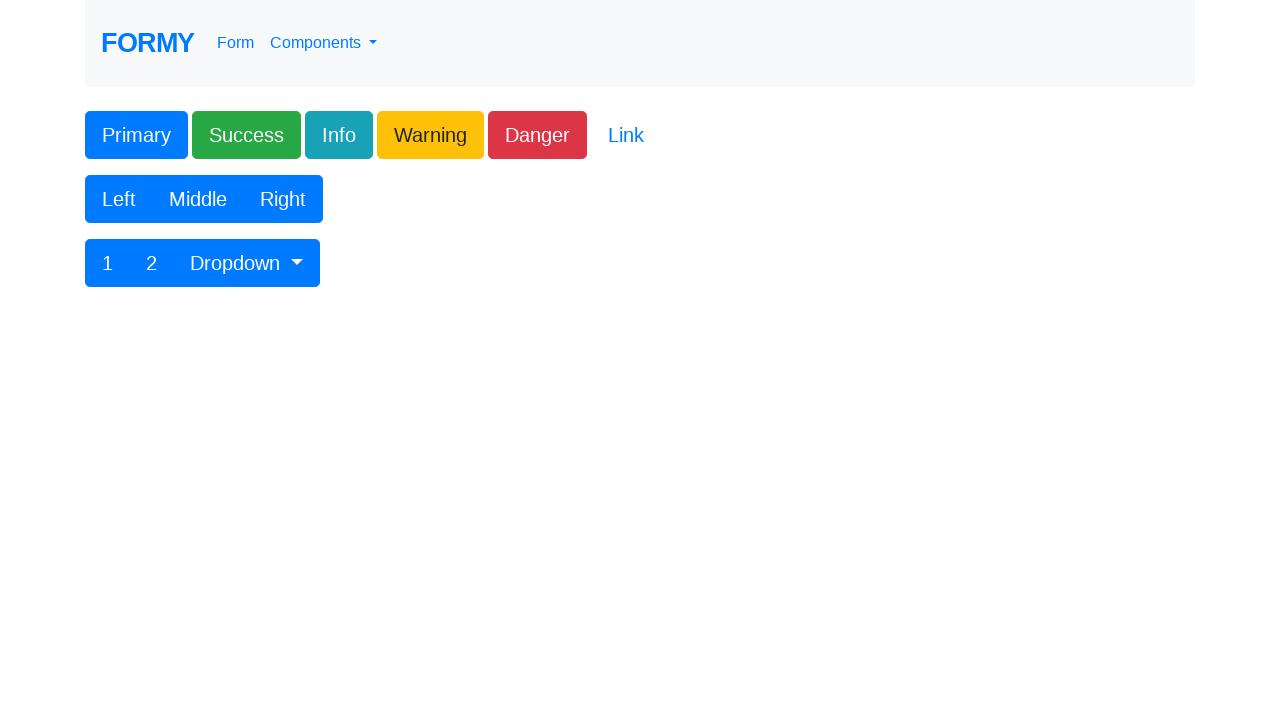